Tests drag and drop functionality on the jQuery UI droppable demo page by dragging an element and dropping it onto a target area within an iframe.

Starting URL: https://jqueryui.com/droppable/

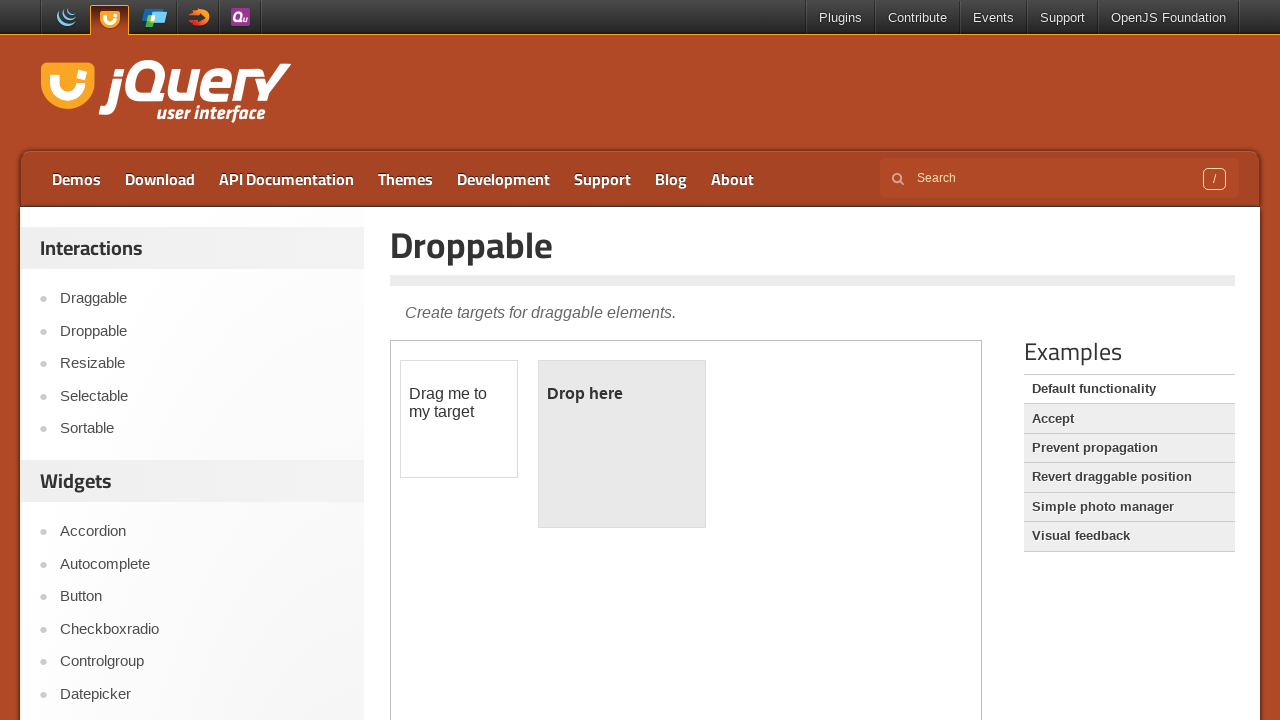

Located the demo iframe containing draggable elements
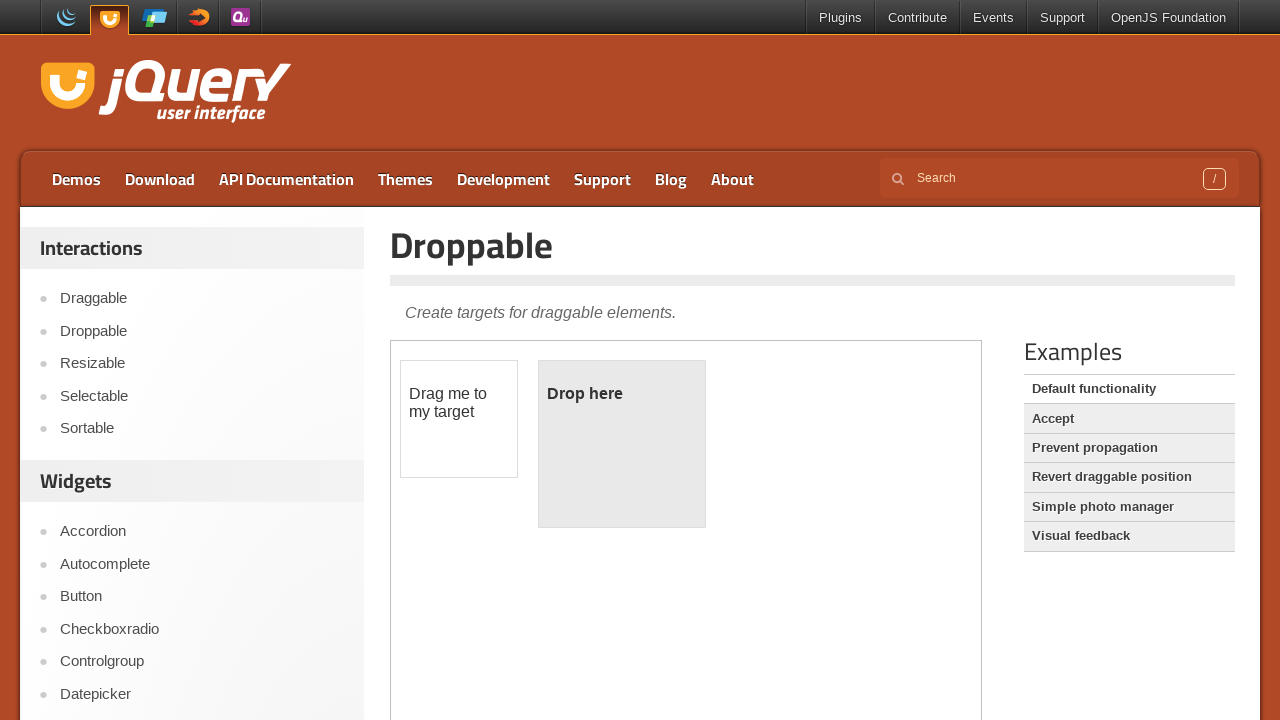

Located the draggable element within the iframe
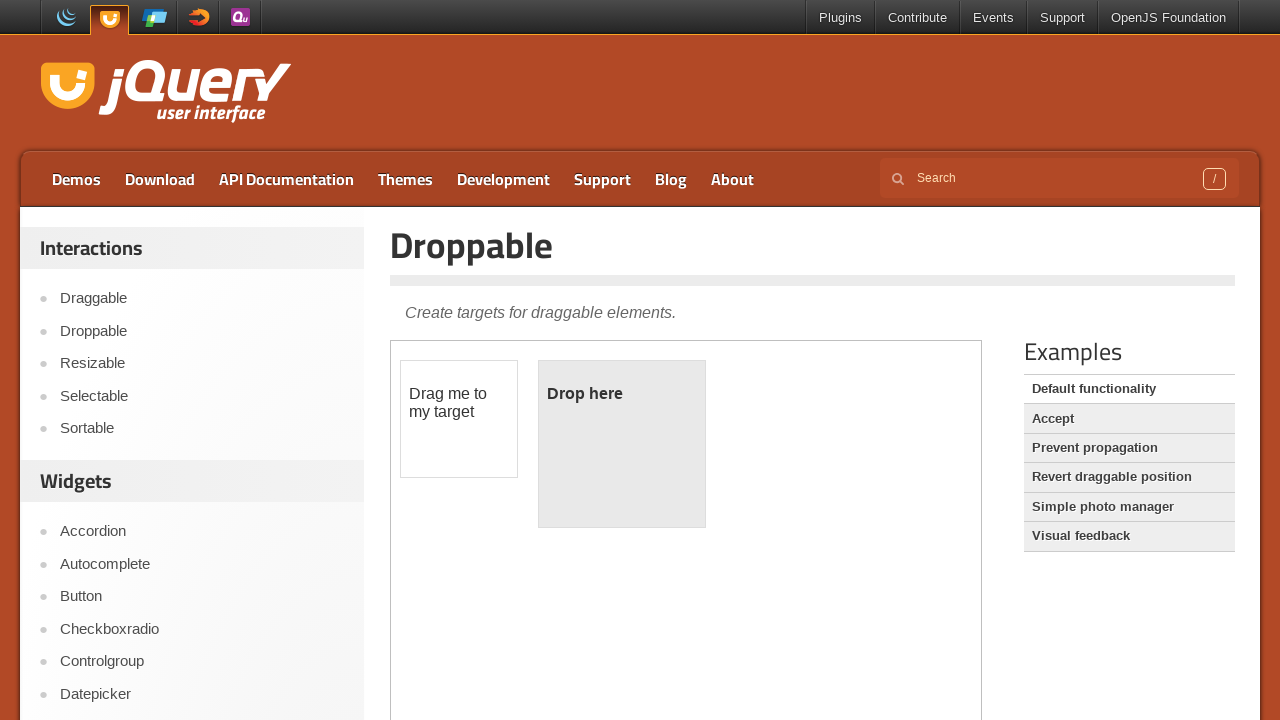

Located the droppable target area within the iframe
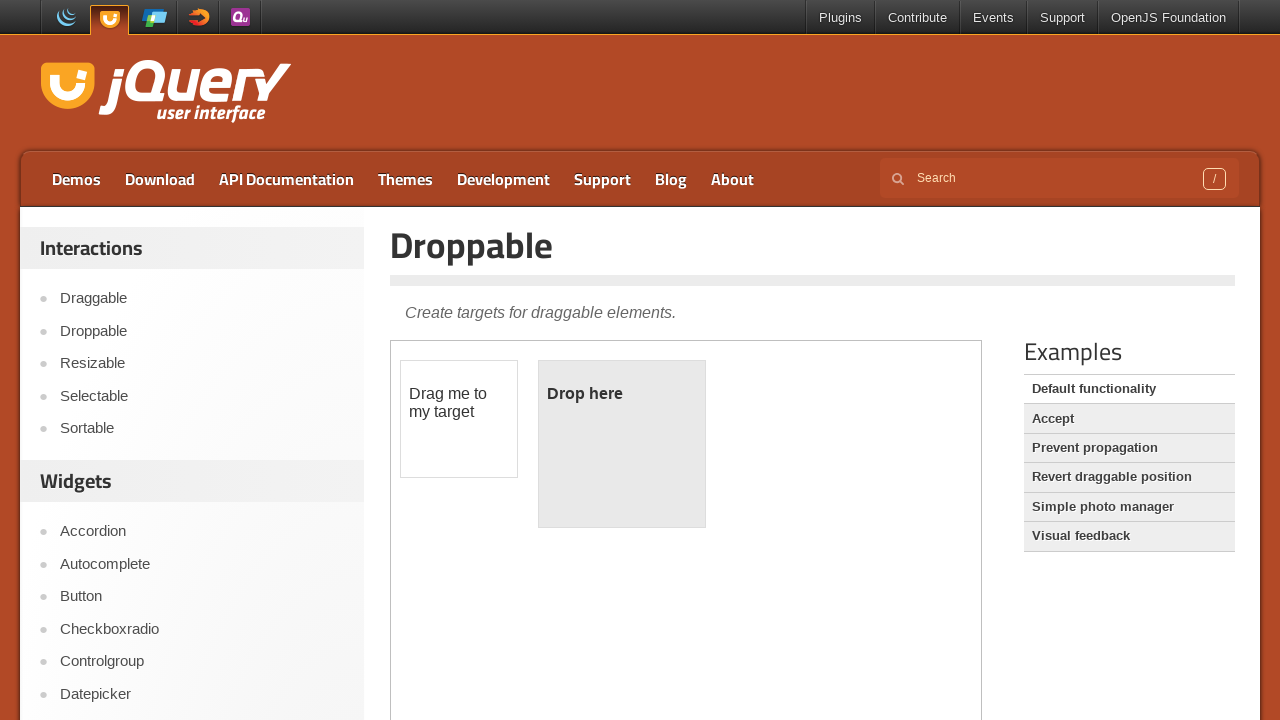

Dragged the draggable element and dropped it onto the droppable target area at (622, 444)
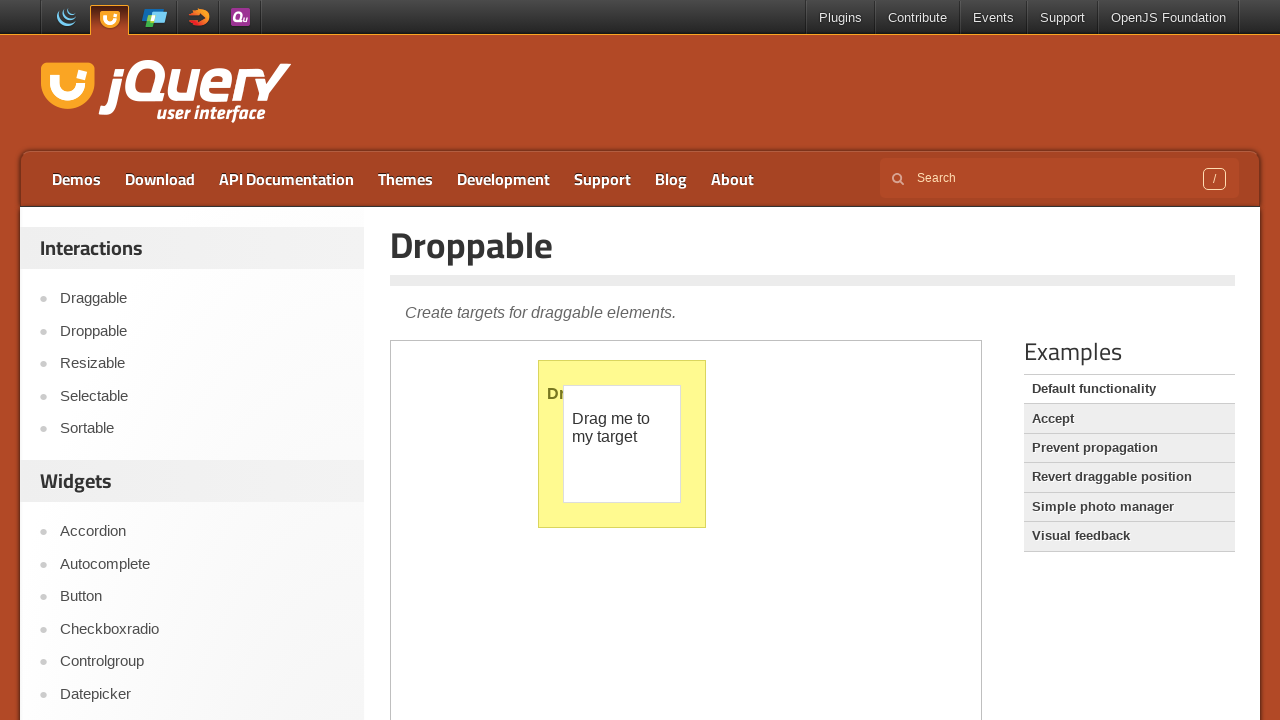

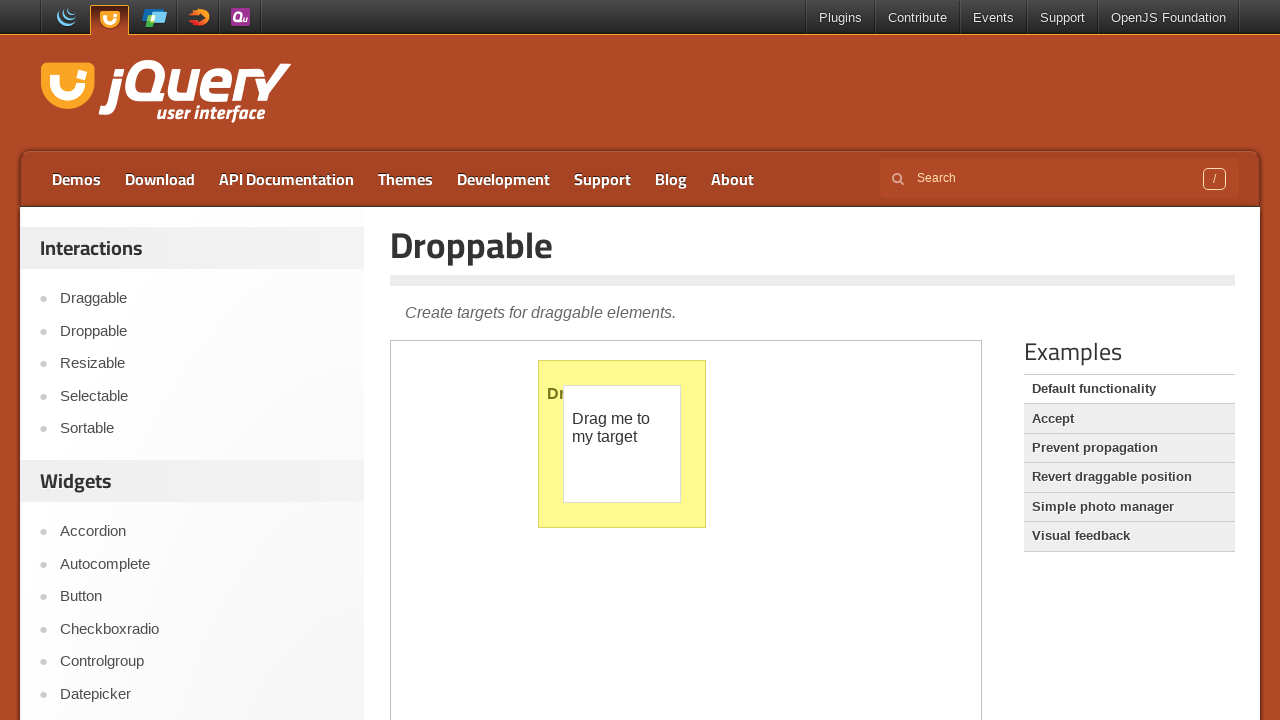